Clicks the More Info button for Standard Suite from within the iframe and verifies navigation to the detail page.

Starting URL: https://ancabota09.wixsite.com/intern/rooms

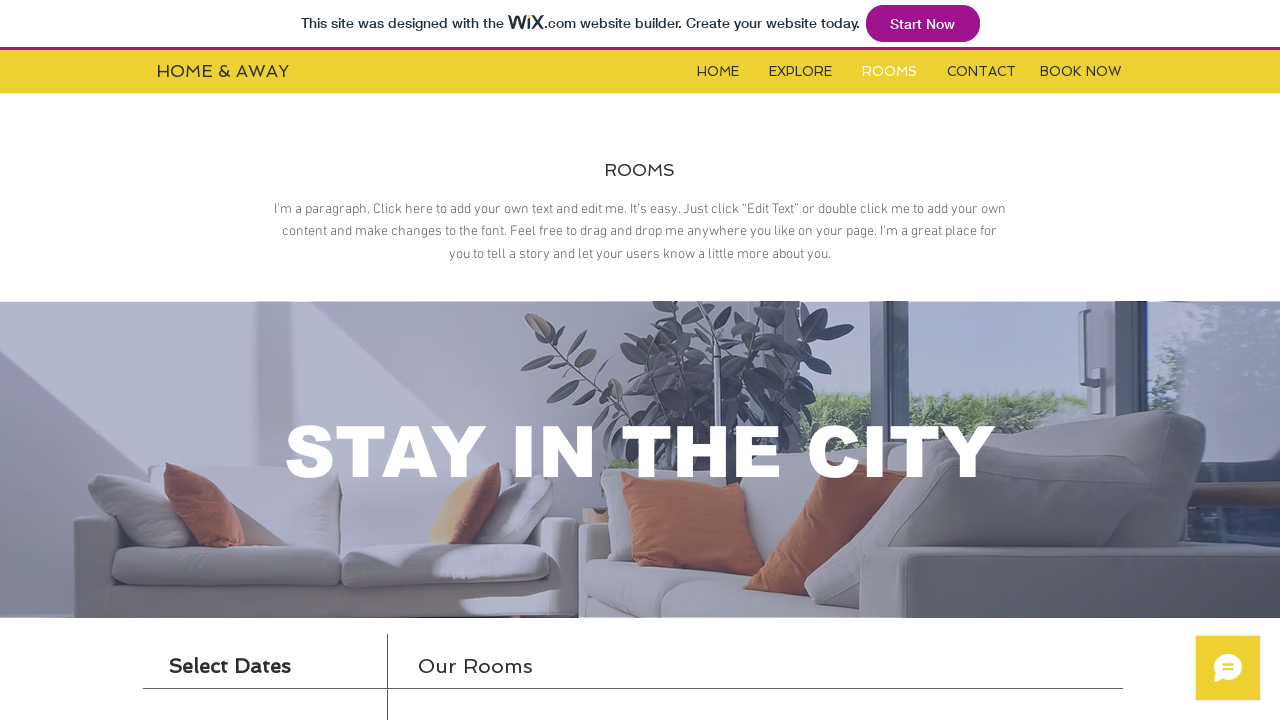

Located and waited for iframe to become visible
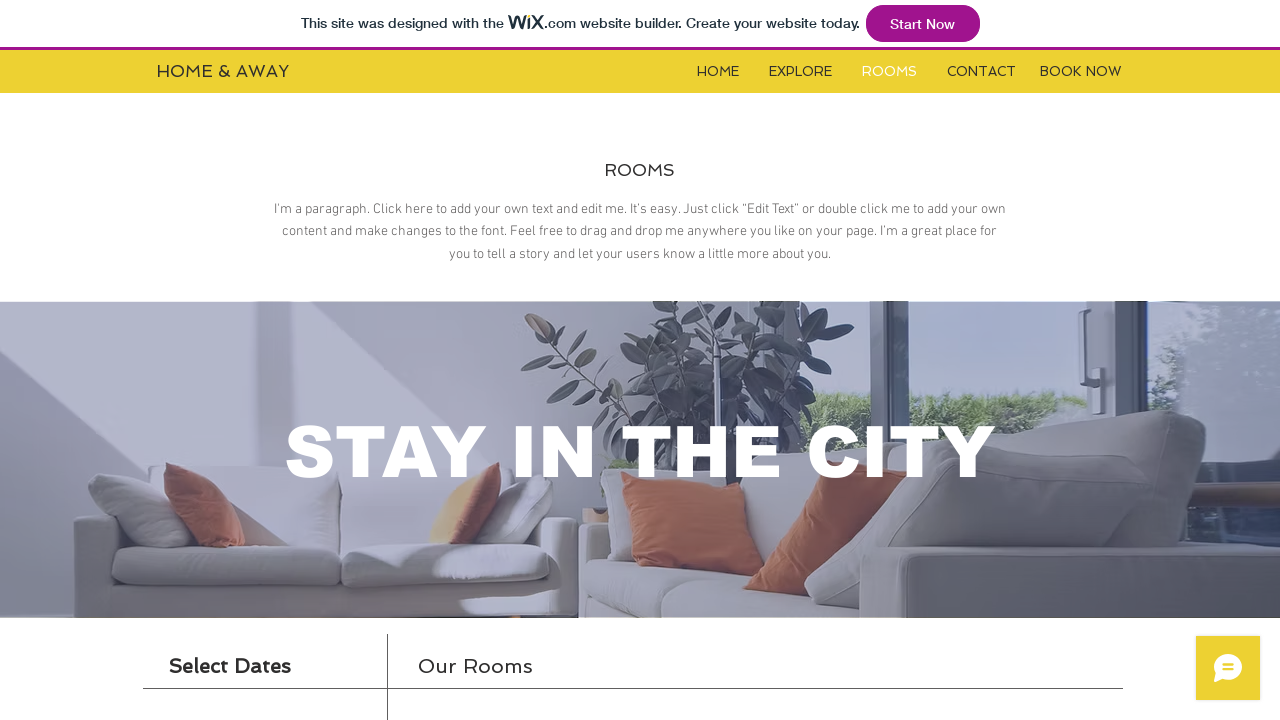

Switched to iframe content frame
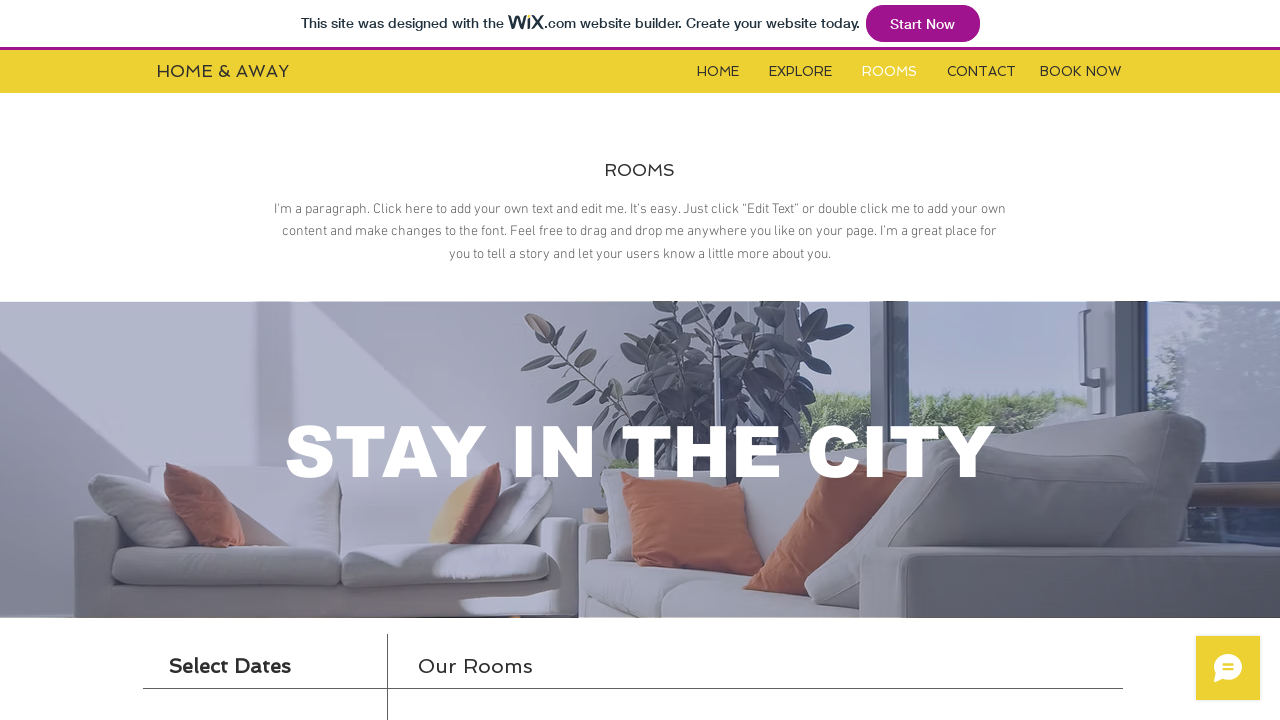

Located More Info button for Standard Suite within iframe
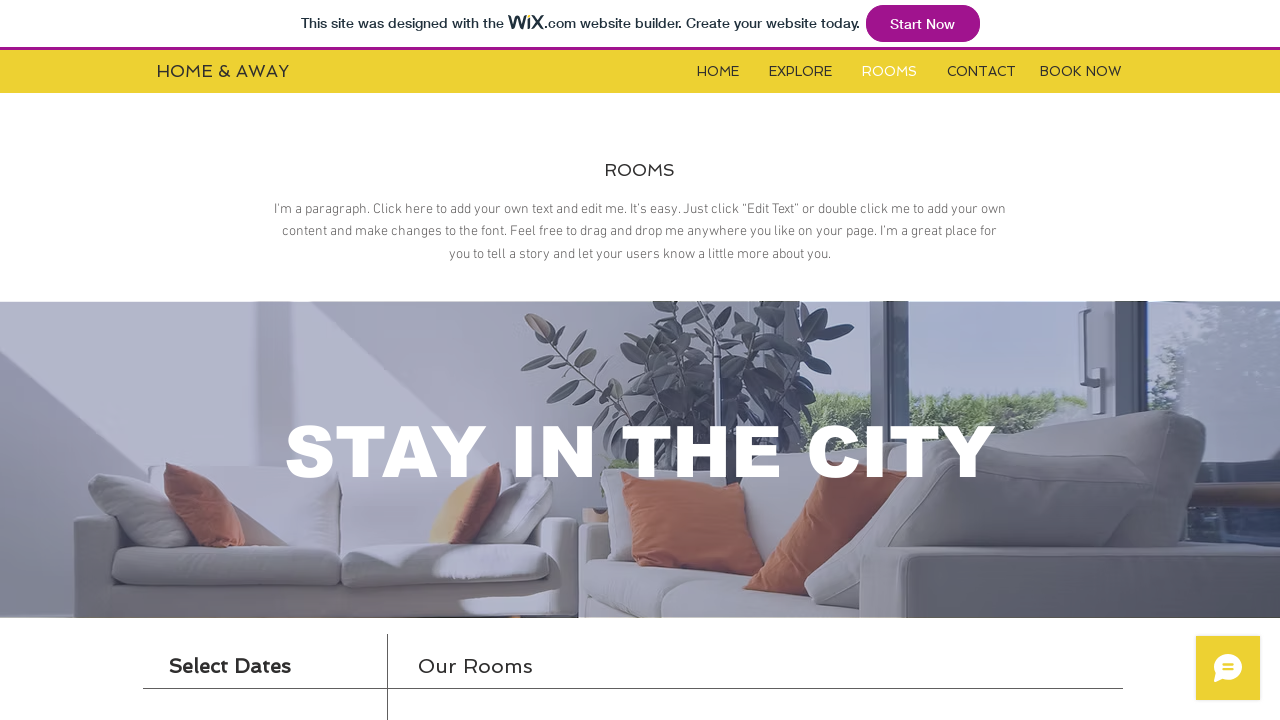

Clicked More Info button for Standard Suite
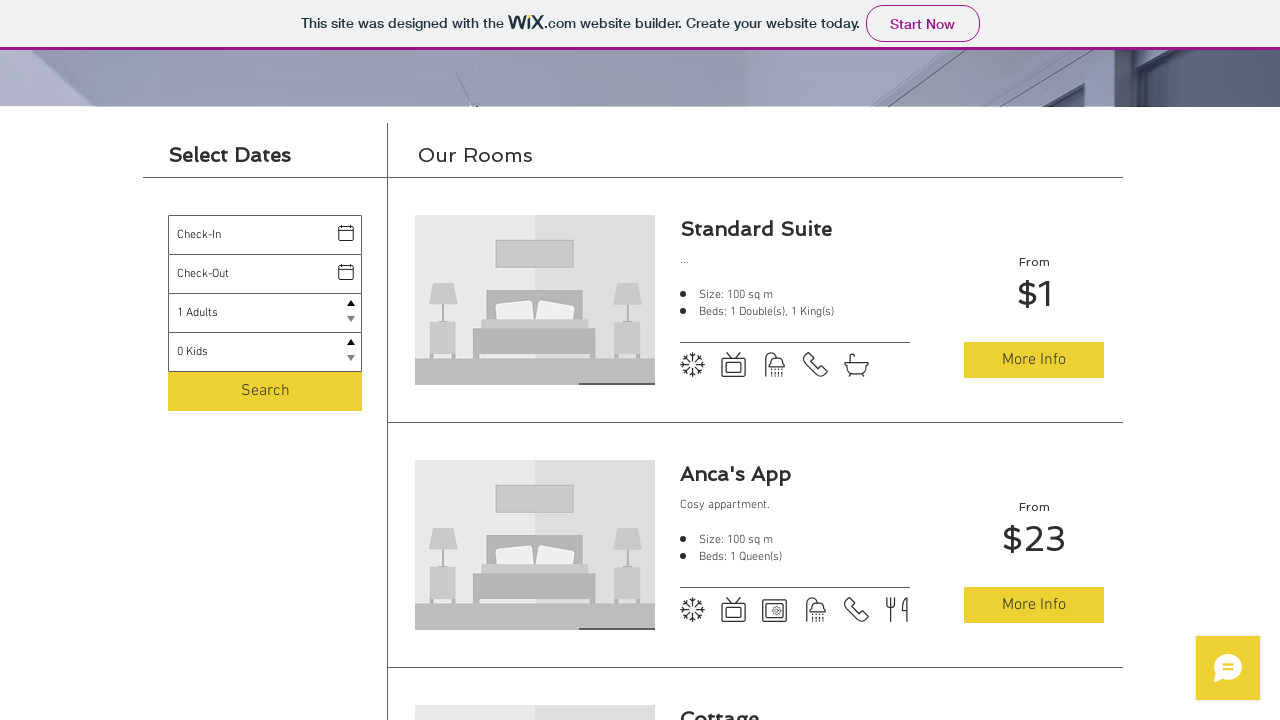

Navigated to Standard Suite detail page successfully
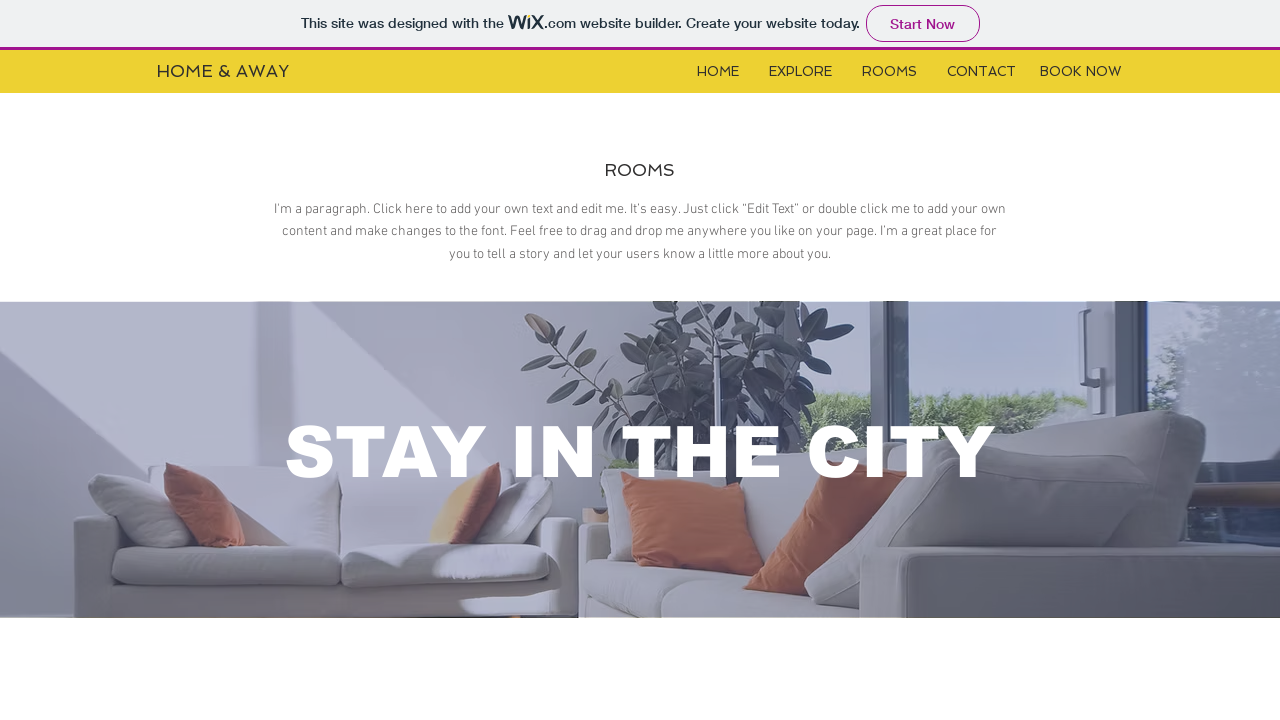

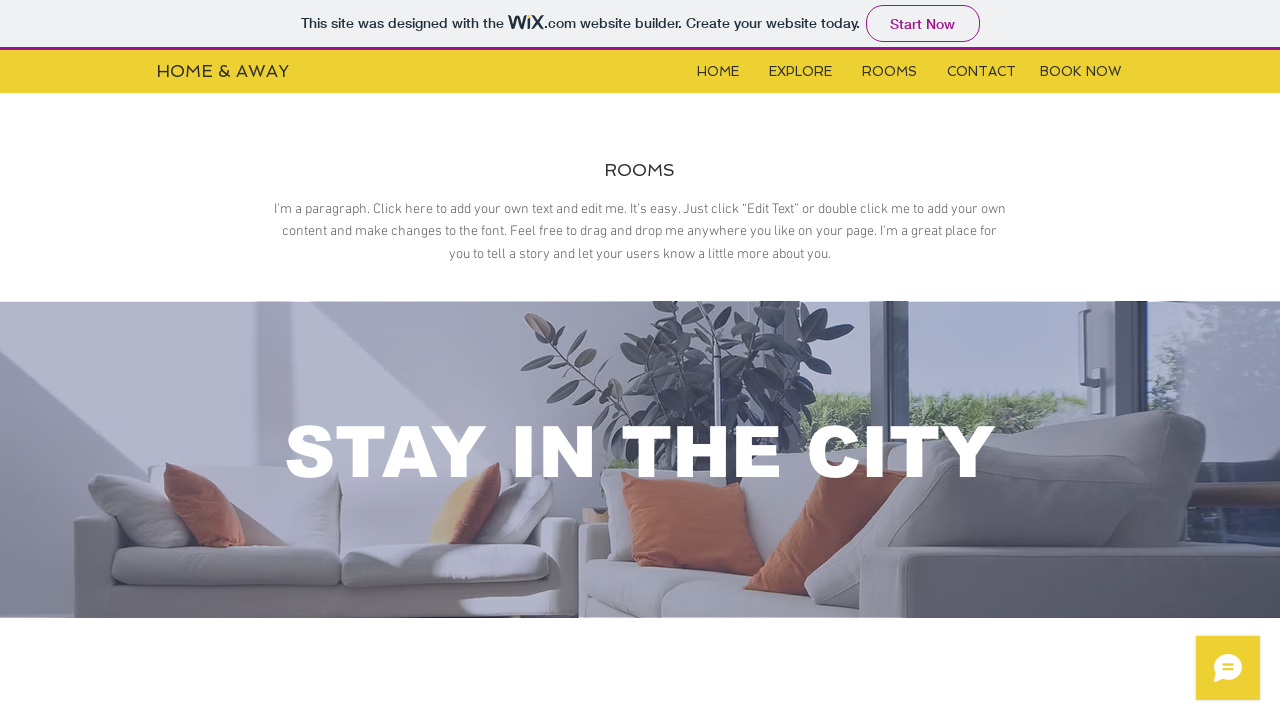